Tests that the Clear completed button is hidden when there are no completed items

Starting URL: https://demo.playwright.dev/todomvc

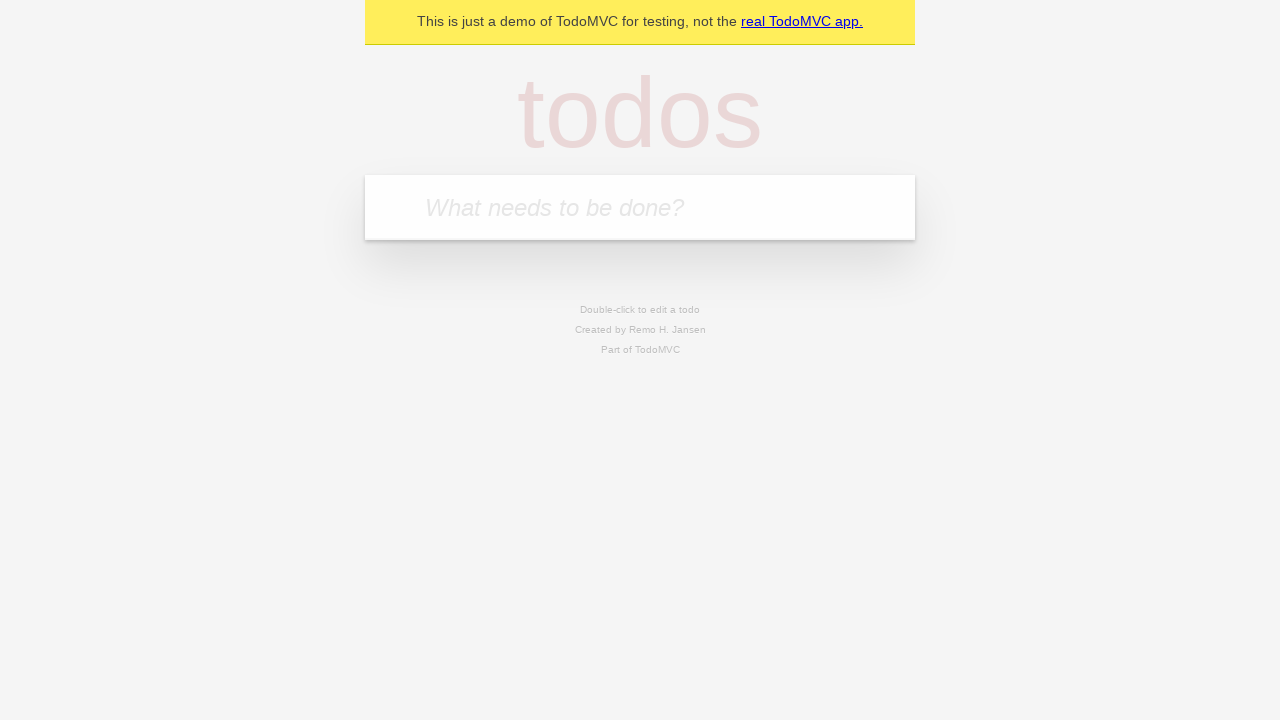

Filled todo input with 'buy some cheese' on internal:attr=[placeholder="What needs to be done?"i]
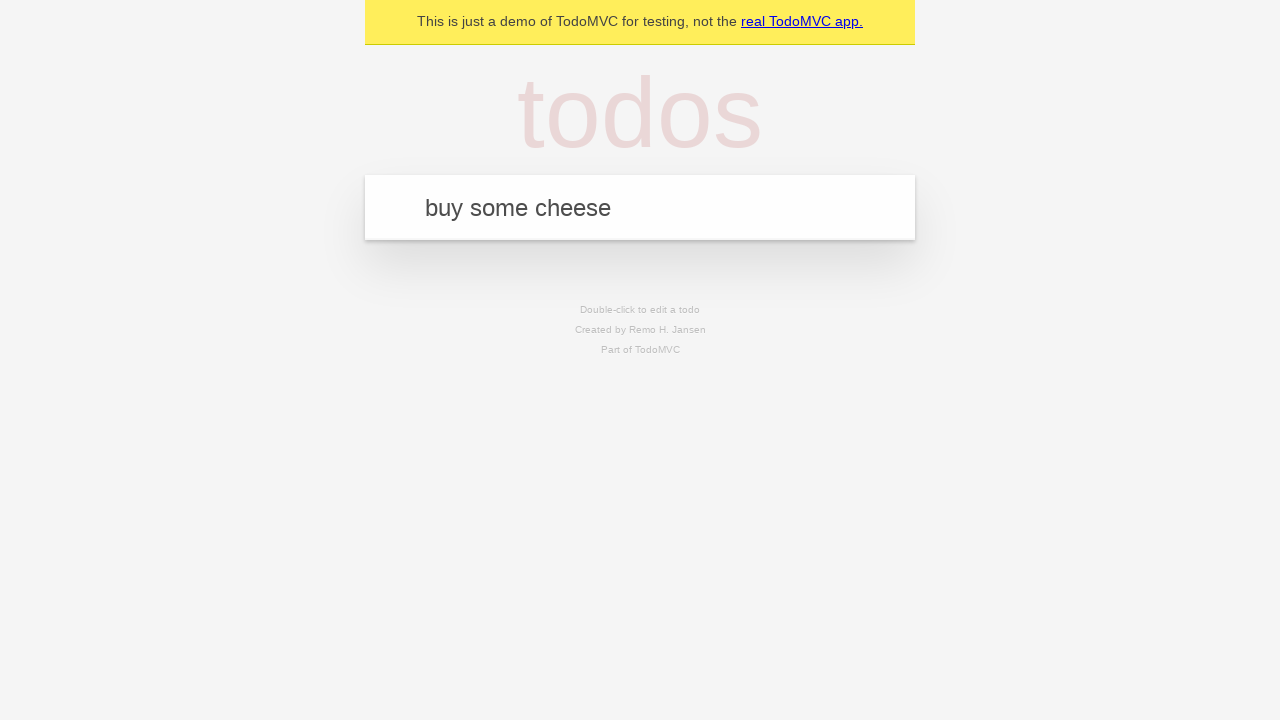

Pressed Enter to add todo 'buy some cheese' on internal:attr=[placeholder="What needs to be done?"i]
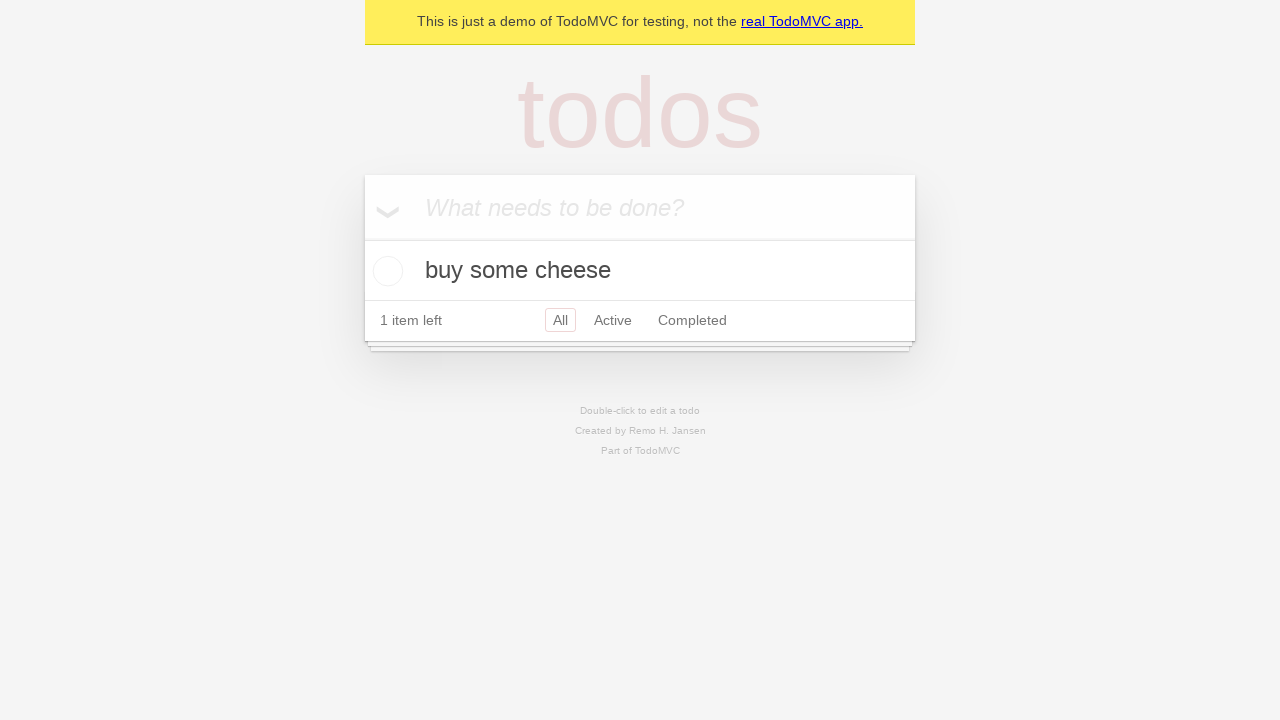

Filled todo input with 'feed the cat' on internal:attr=[placeholder="What needs to be done?"i]
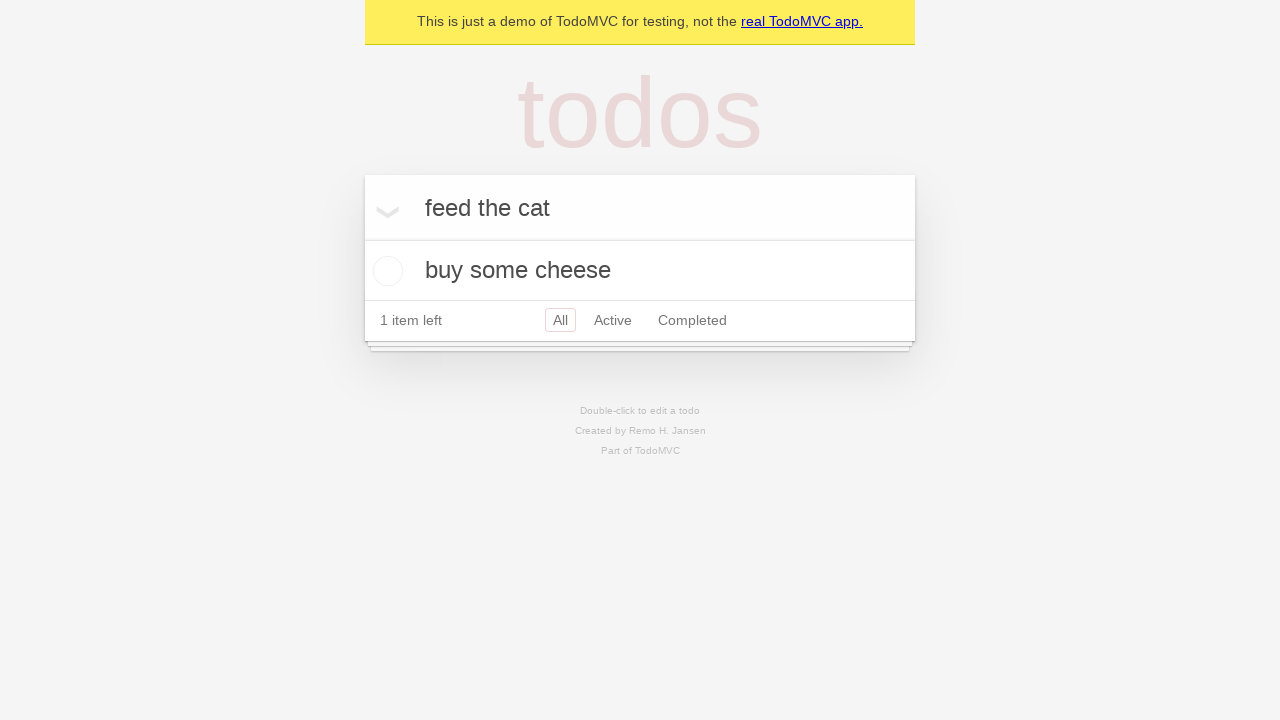

Pressed Enter to add todo 'feed the cat' on internal:attr=[placeholder="What needs to be done?"i]
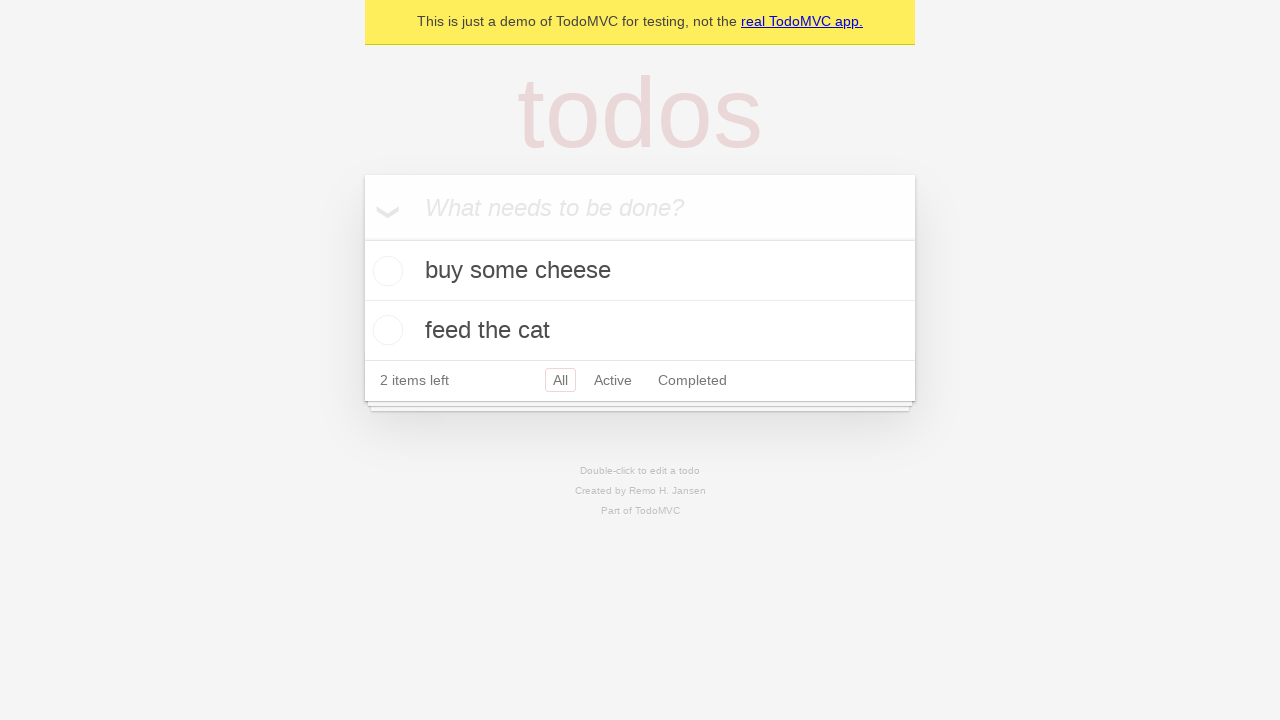

Filled todo input with 'book a doctors appointment' on internal:attr=[placeholder="What needs to be done?"i]
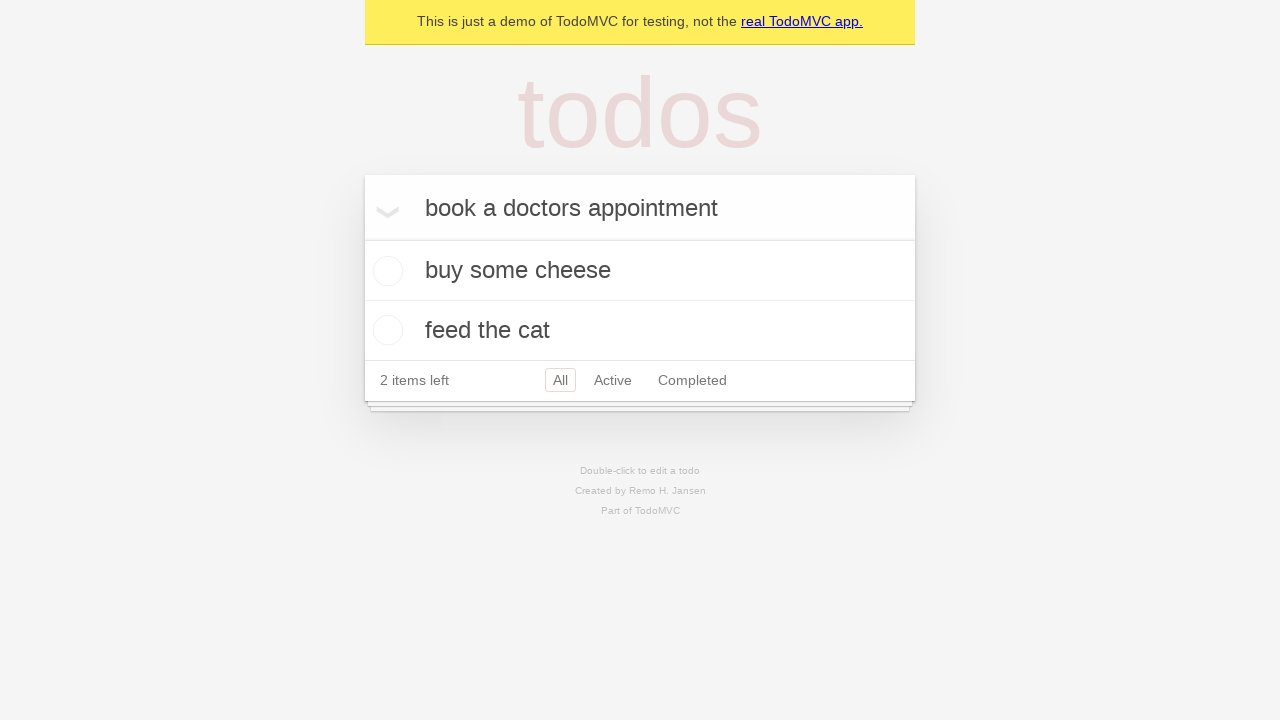

Pressed Enter to add todo 'book a doctors appointment' on internal:attr=[placeholder="What needs to be done?"i]
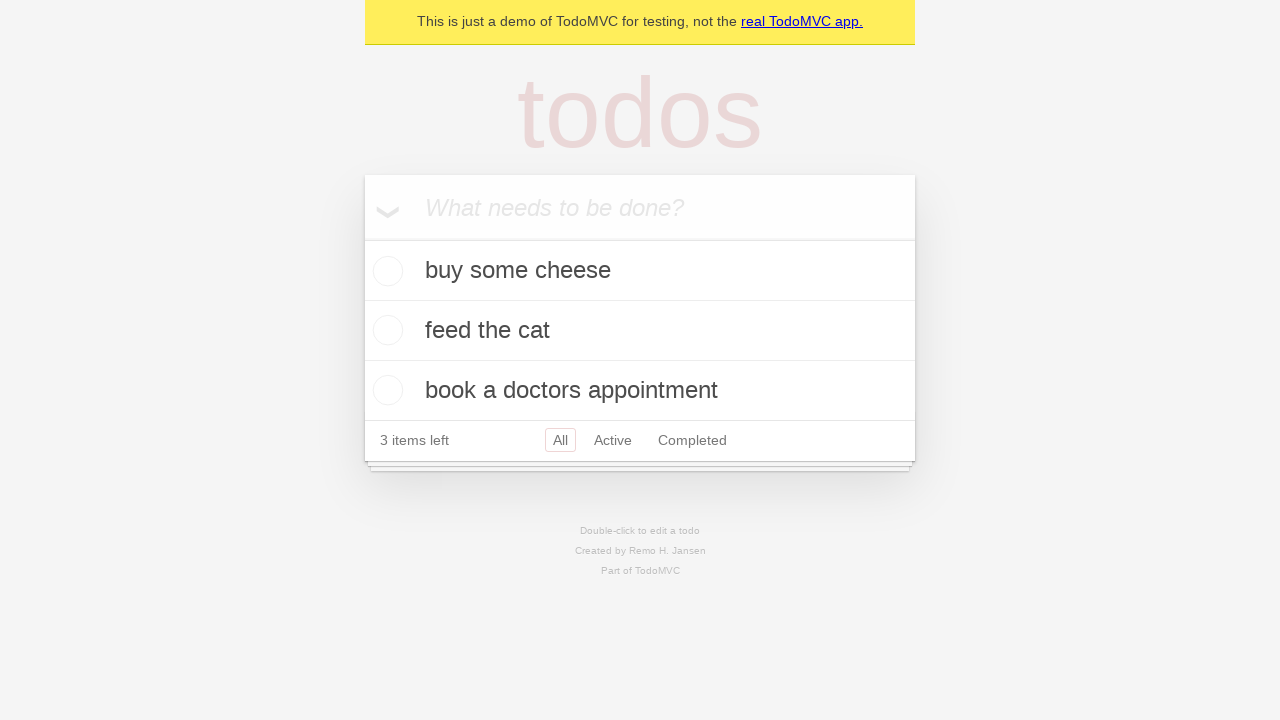

Checked the first todo item as completed at (385, 271) on .todo-list li .toggle >> nth=0
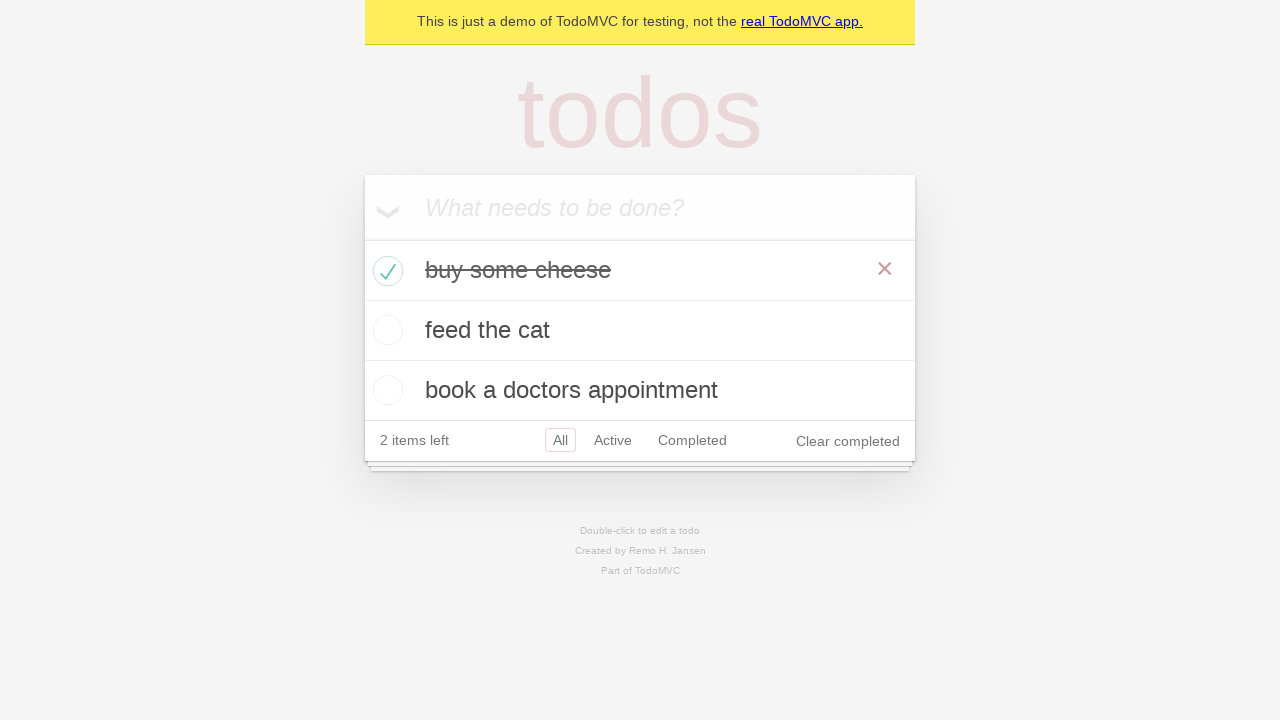

Clicked 'Clear completed' button to remove completed items at (848, 441) on internal:role=button[name="Clear completed"i]
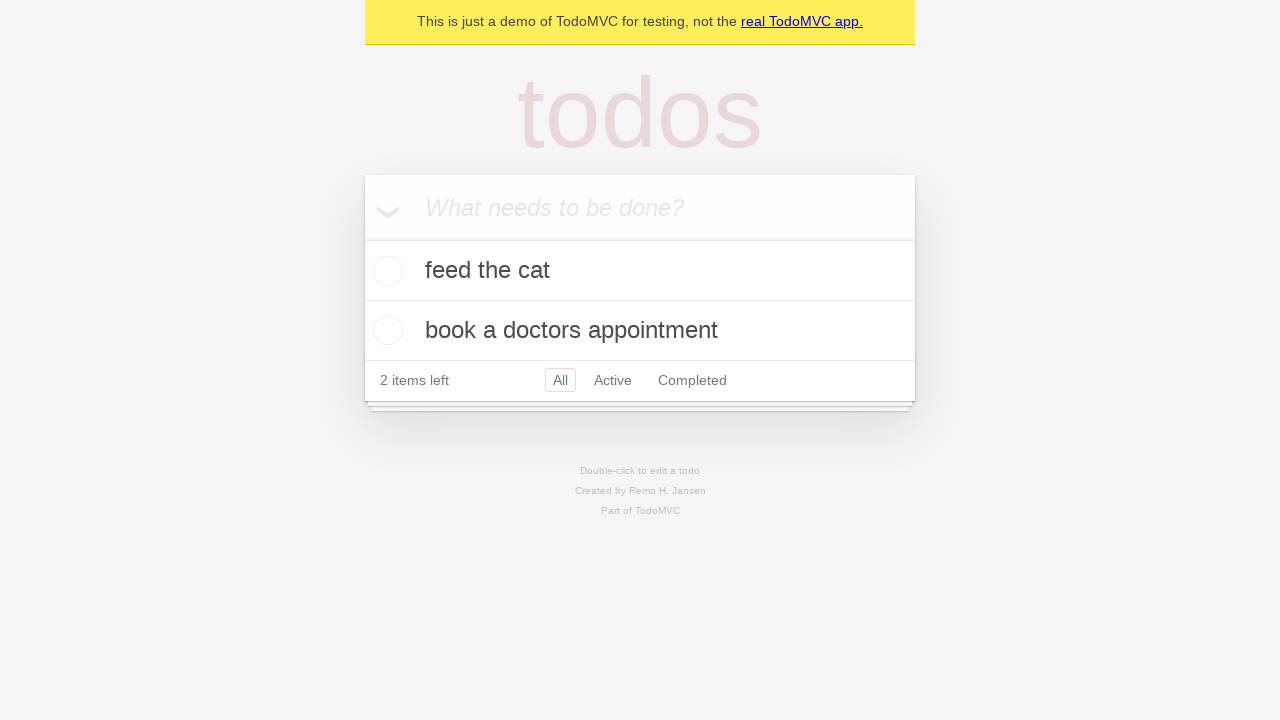

'Clear completed' button is now hidden when no completed items exist
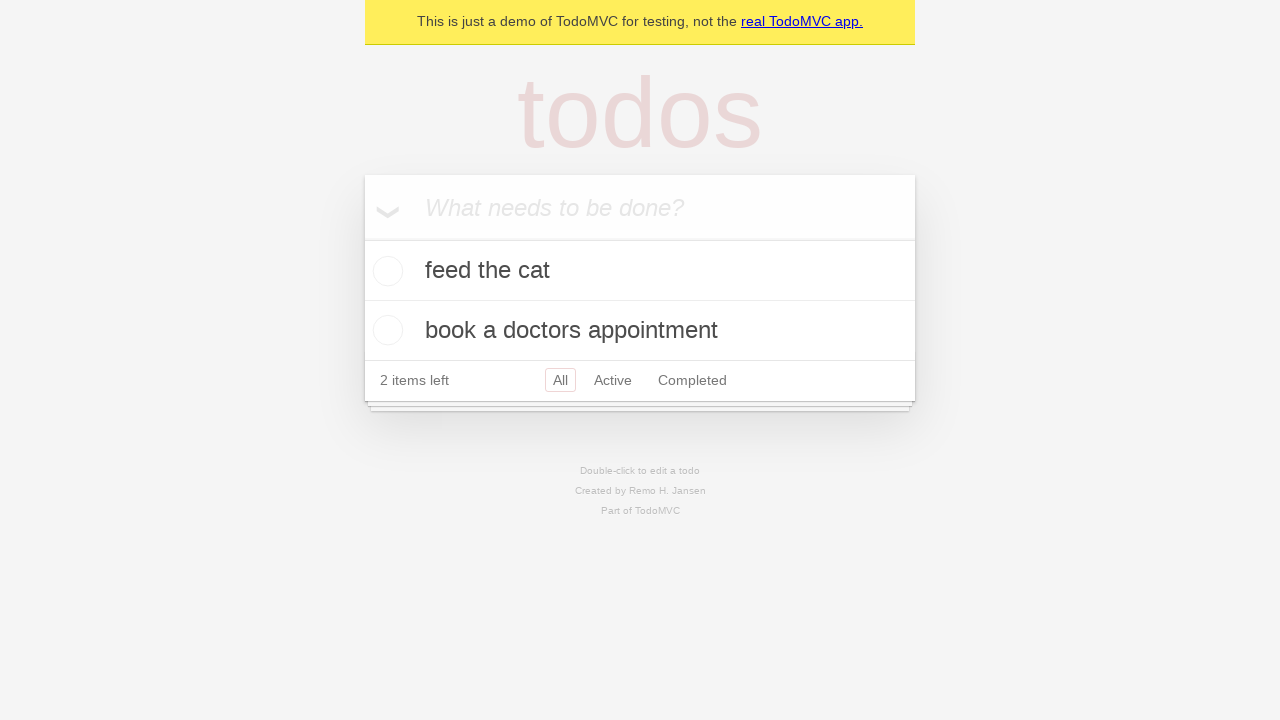

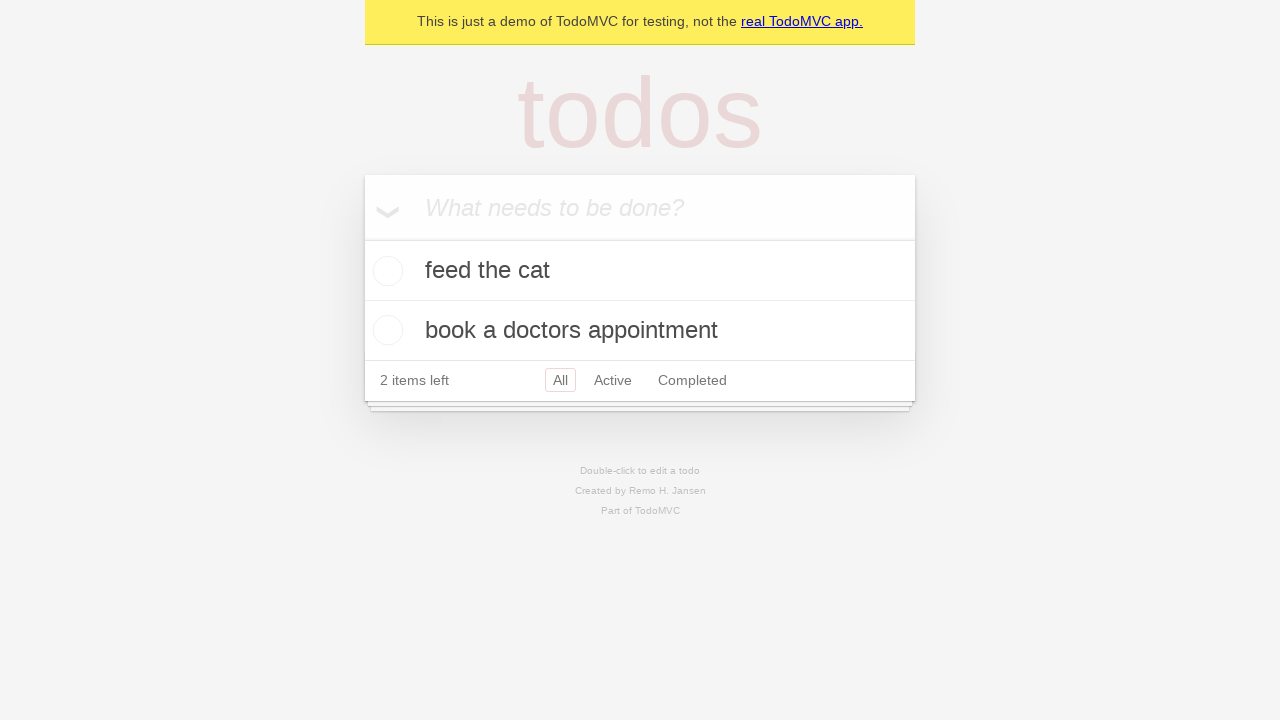